Tests keyboard/mouse interaction by navigating to the-internet.herokuapp.com and double-clicking on the "Broken Images" link

Starting URL: https://the-internet.herokuapp.com/

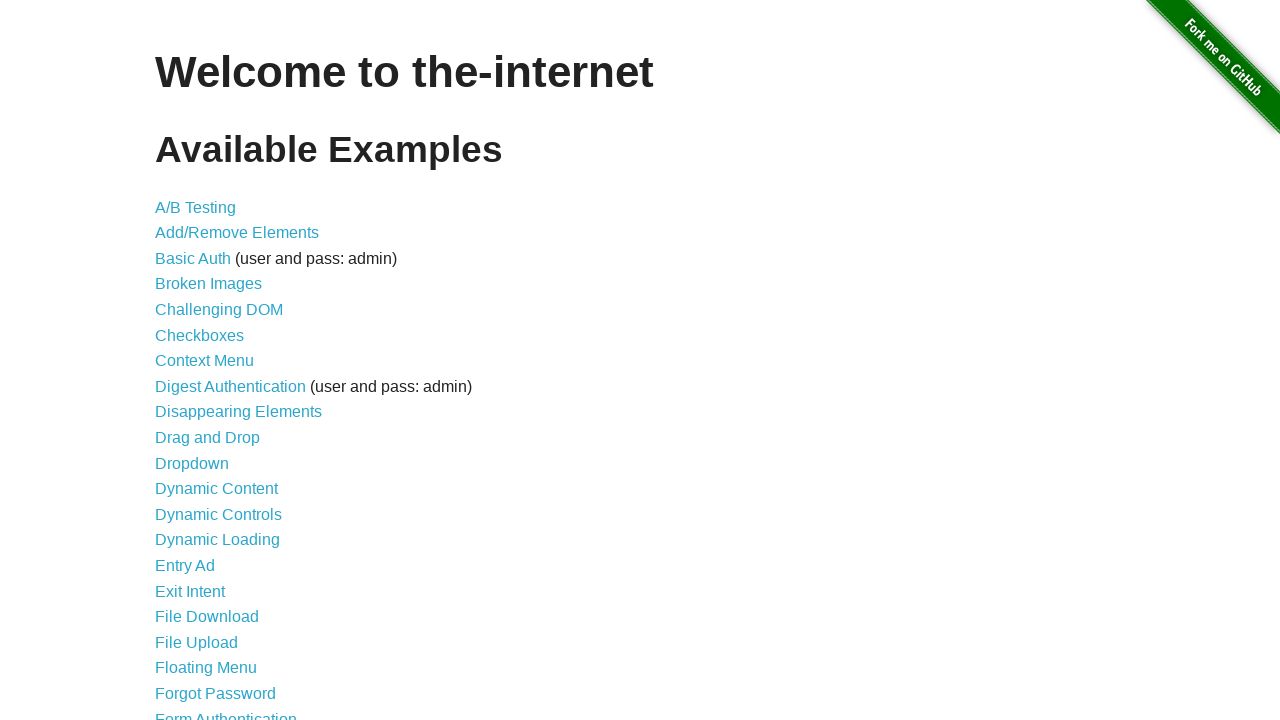

Double-clicked on the 'Broken Images' link at (208, 284) on xpath=//a[normalize-space()='Broken Images']
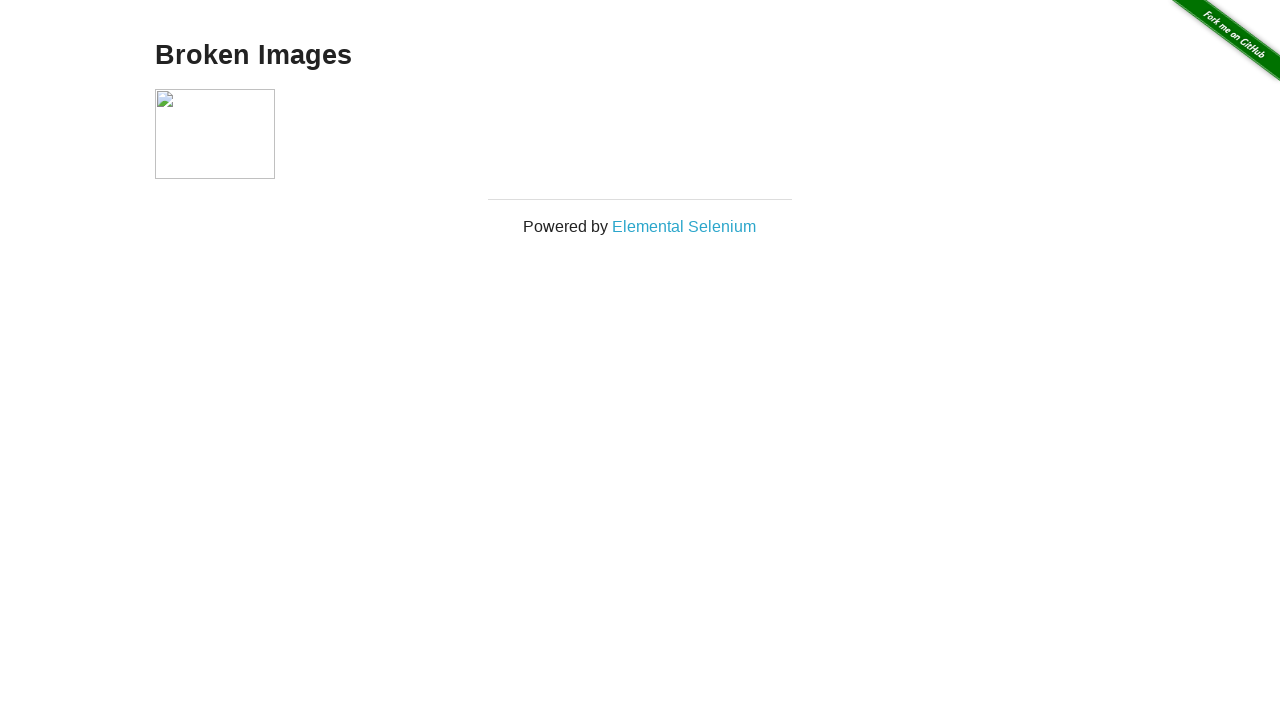

Waited for page to load after double-click navigation
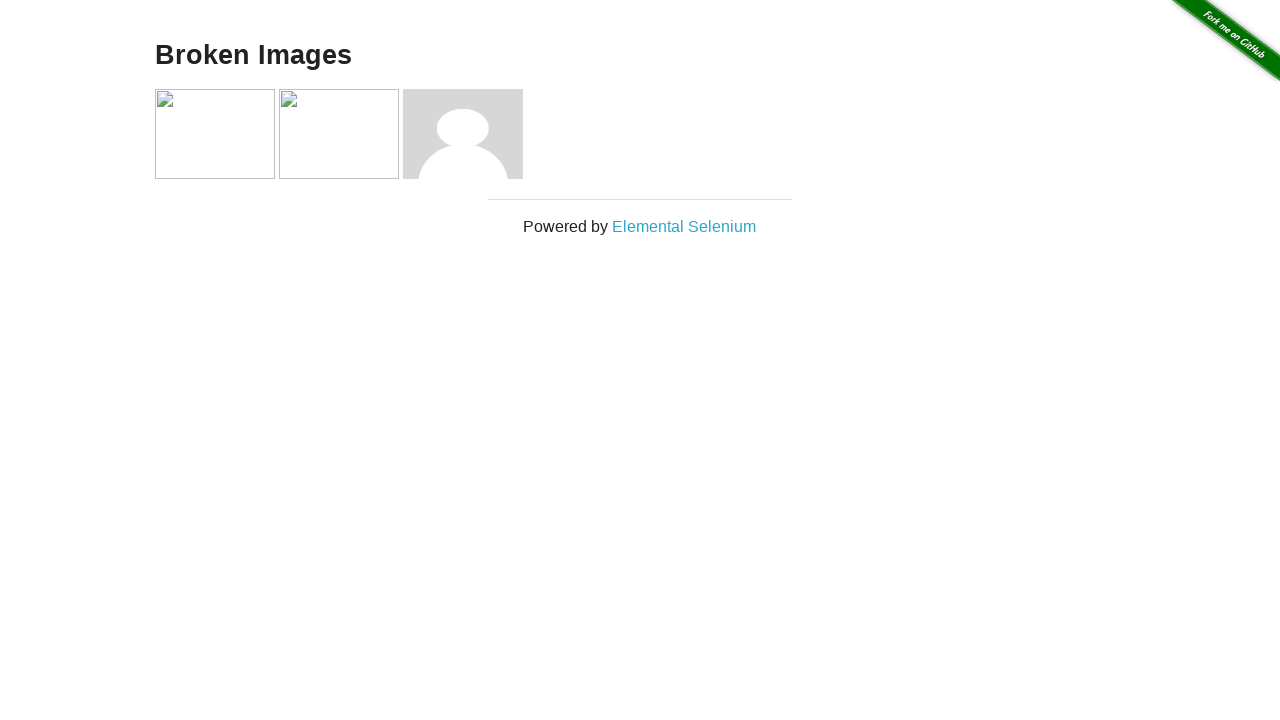

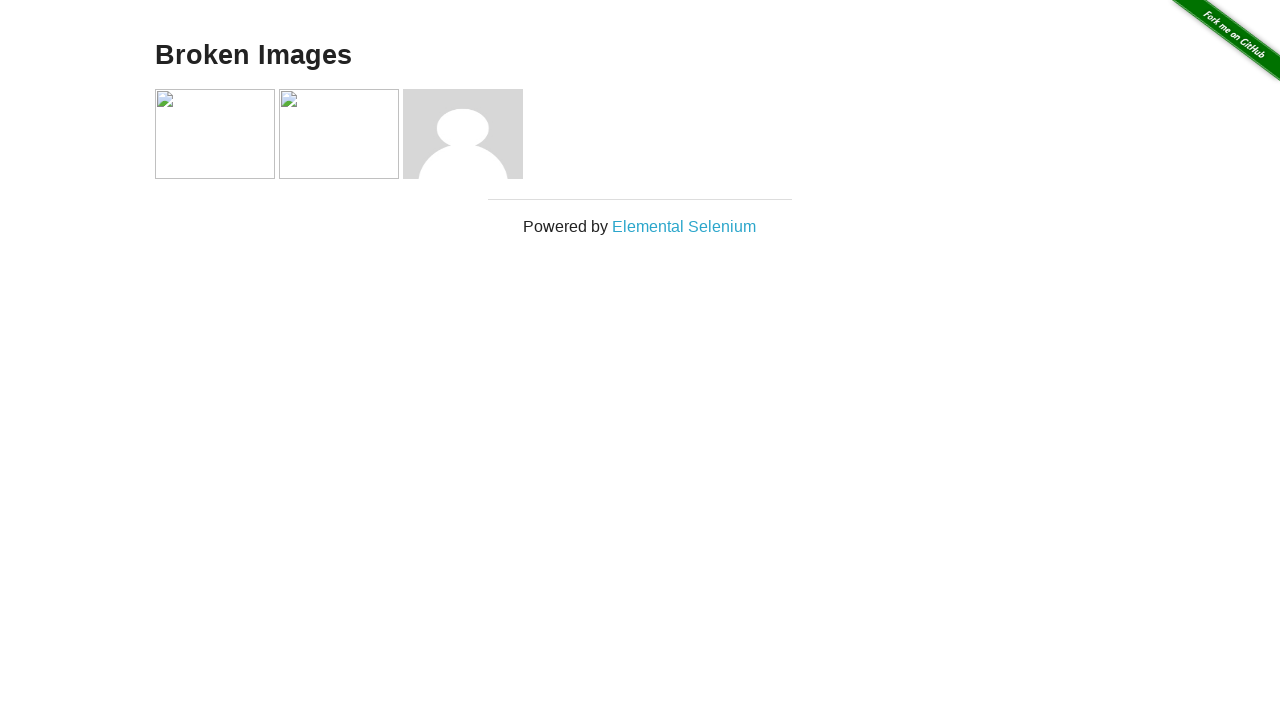